Tests radio button selection and verification of element states (selected, displayed, enabled) on ParaBank admin page

Starting URL: https://parabank.parasoft.com/

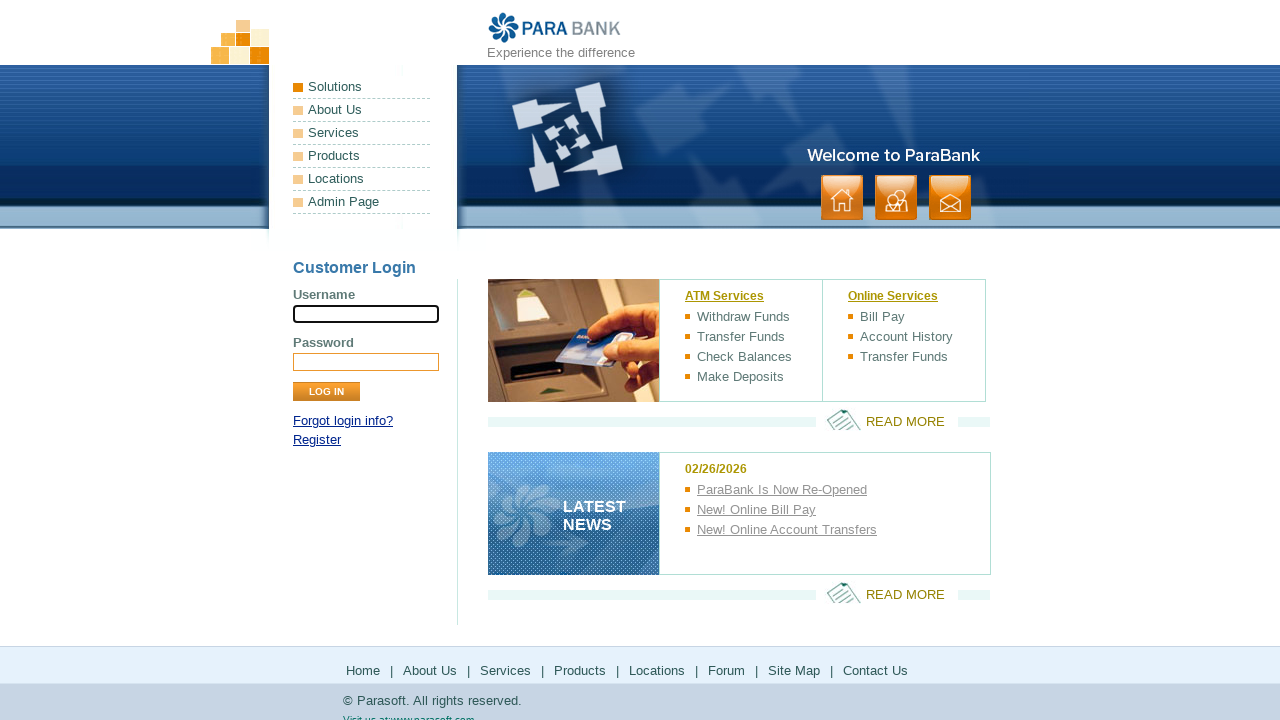

Clicked on admin/settings link at (239, 41) on //*[@id="topPanel"]/a[1]/img
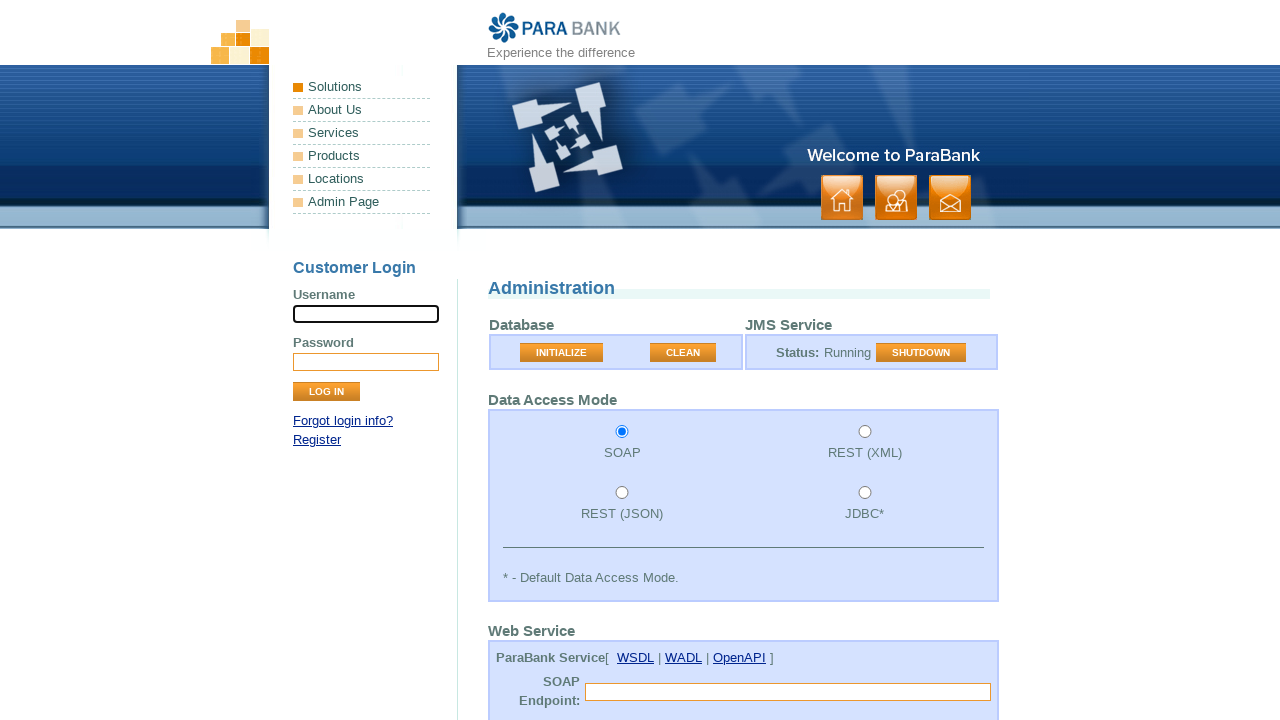

Admin page loaded and SOAP radio button selector found
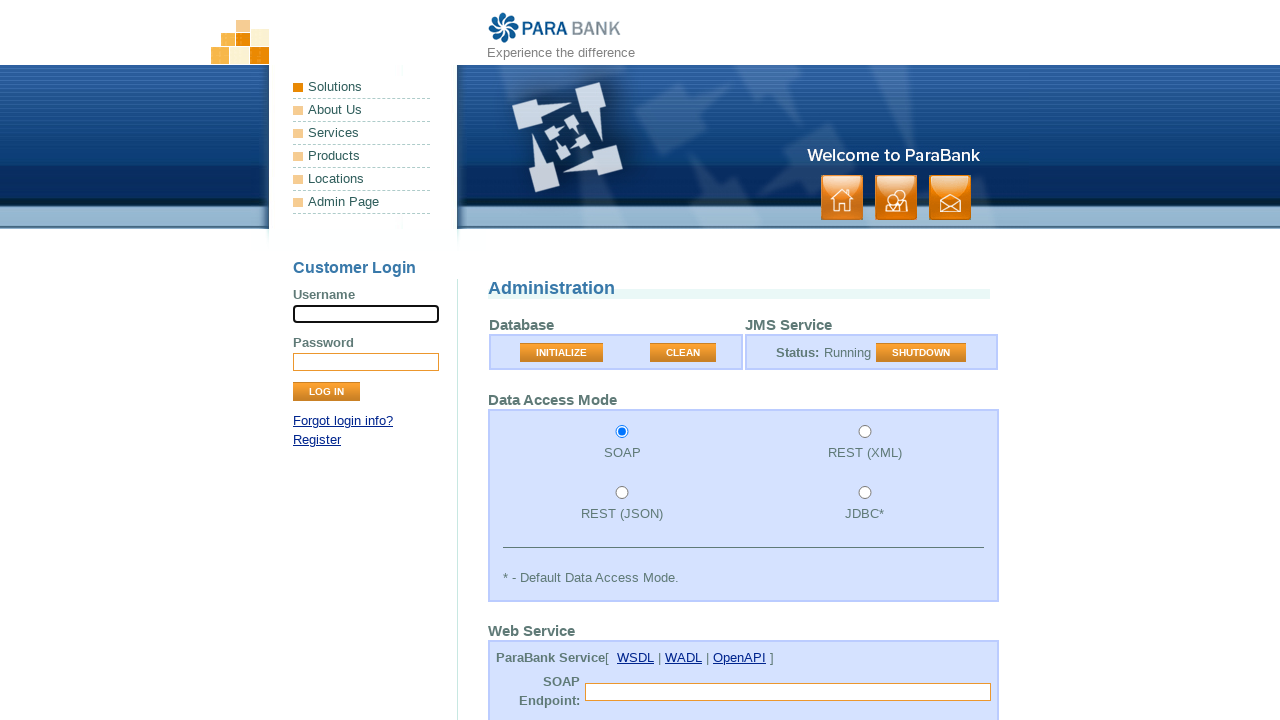

Located SOAP radio button element
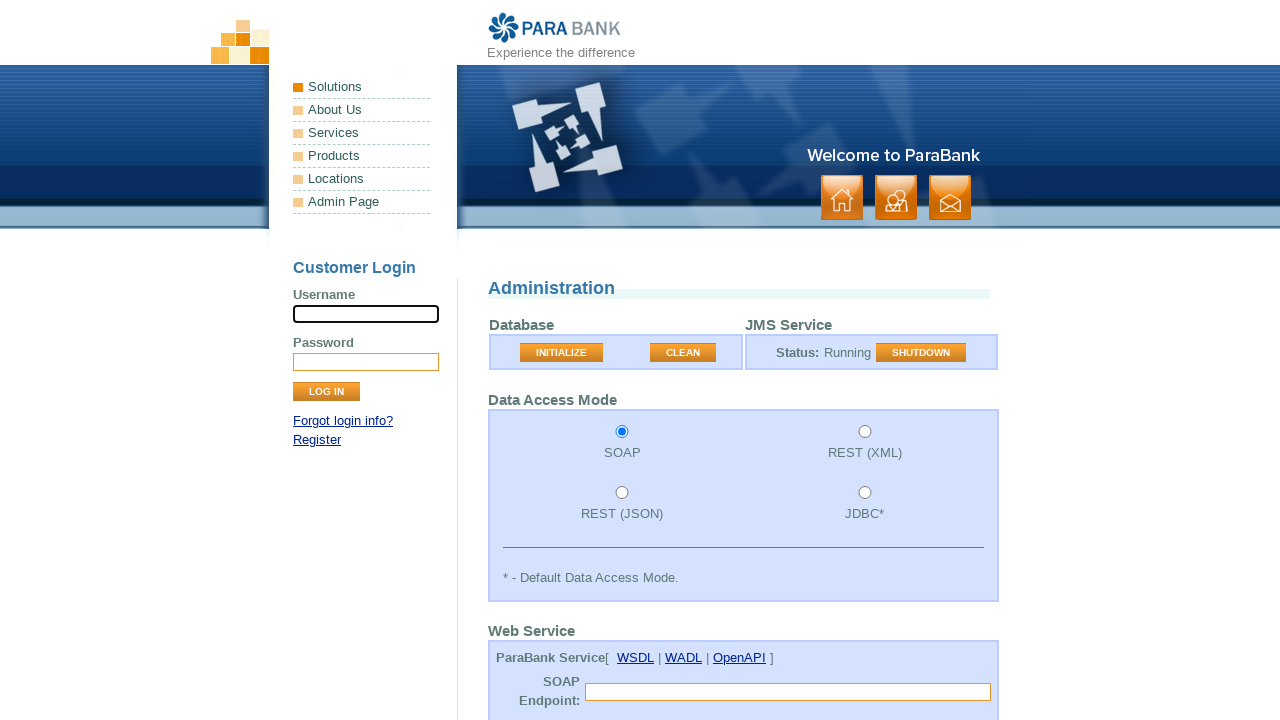

Verified SOAP radio button initially selected: True
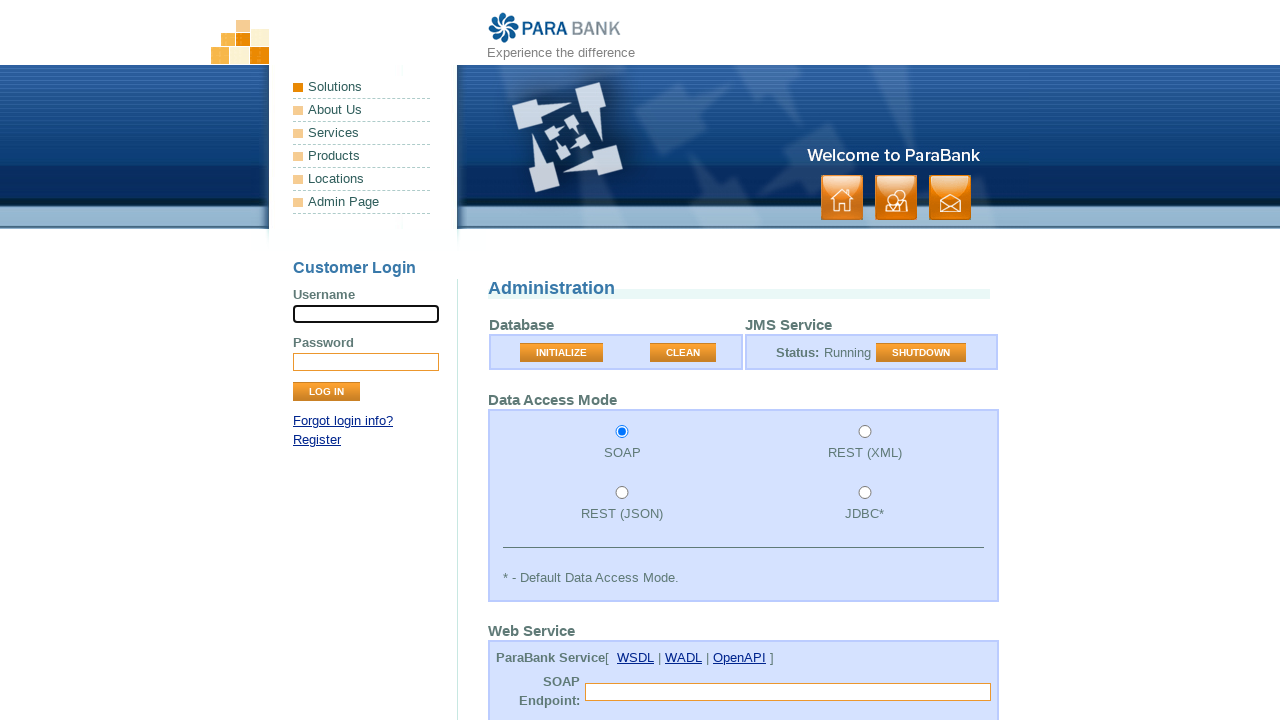

Clicked on REST radio button at (865, 432) on //*[@id="accessMode2"]
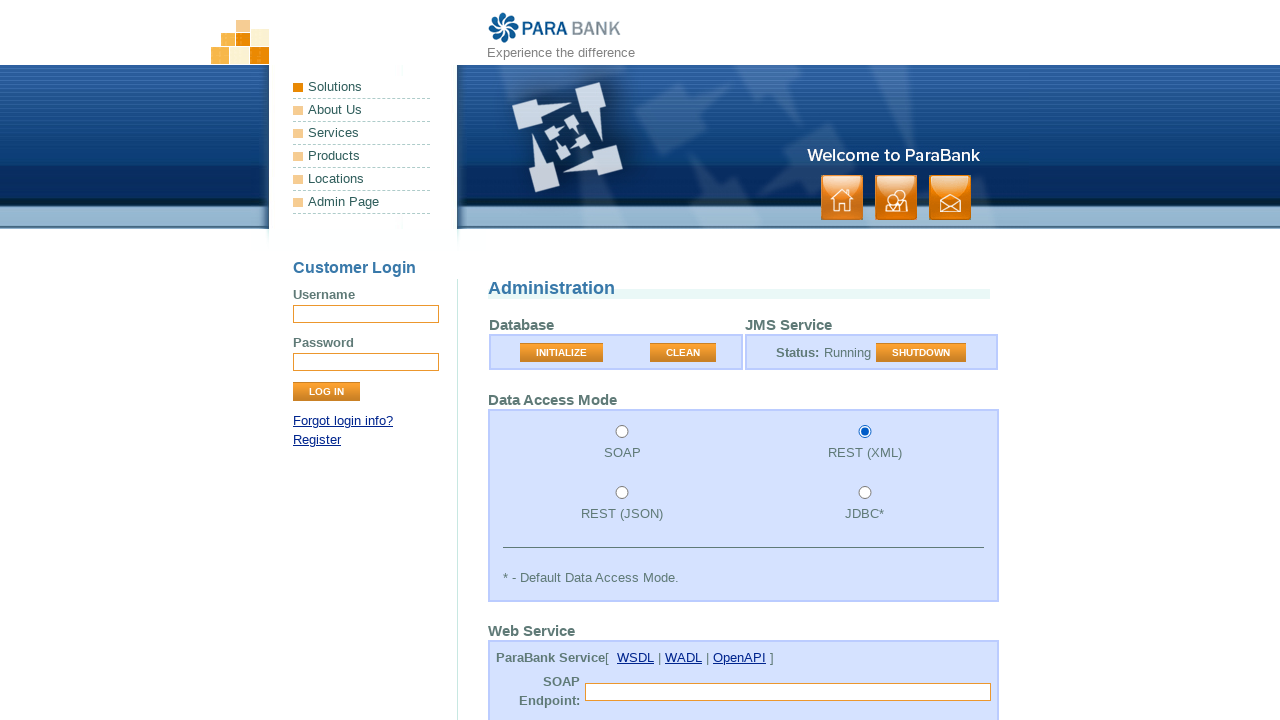

Verified SOAP radio button selected after clicking REST: False
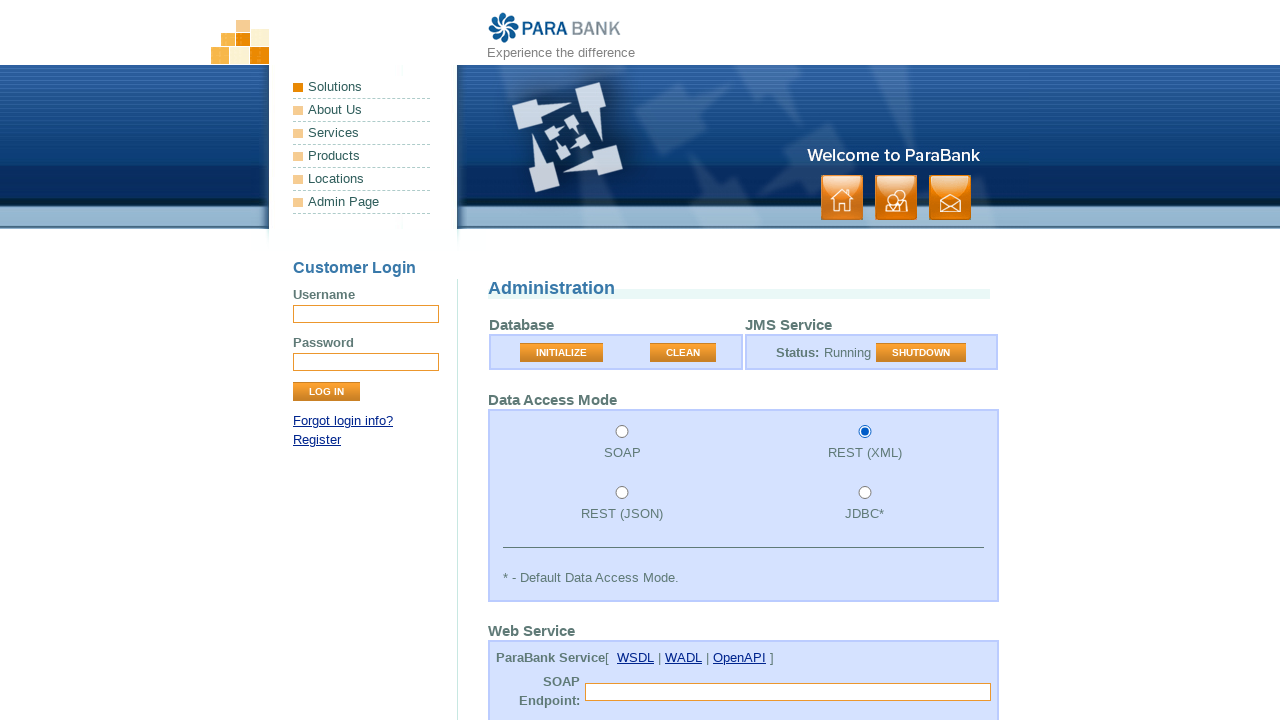

Verified SOAP radio button displayed: True
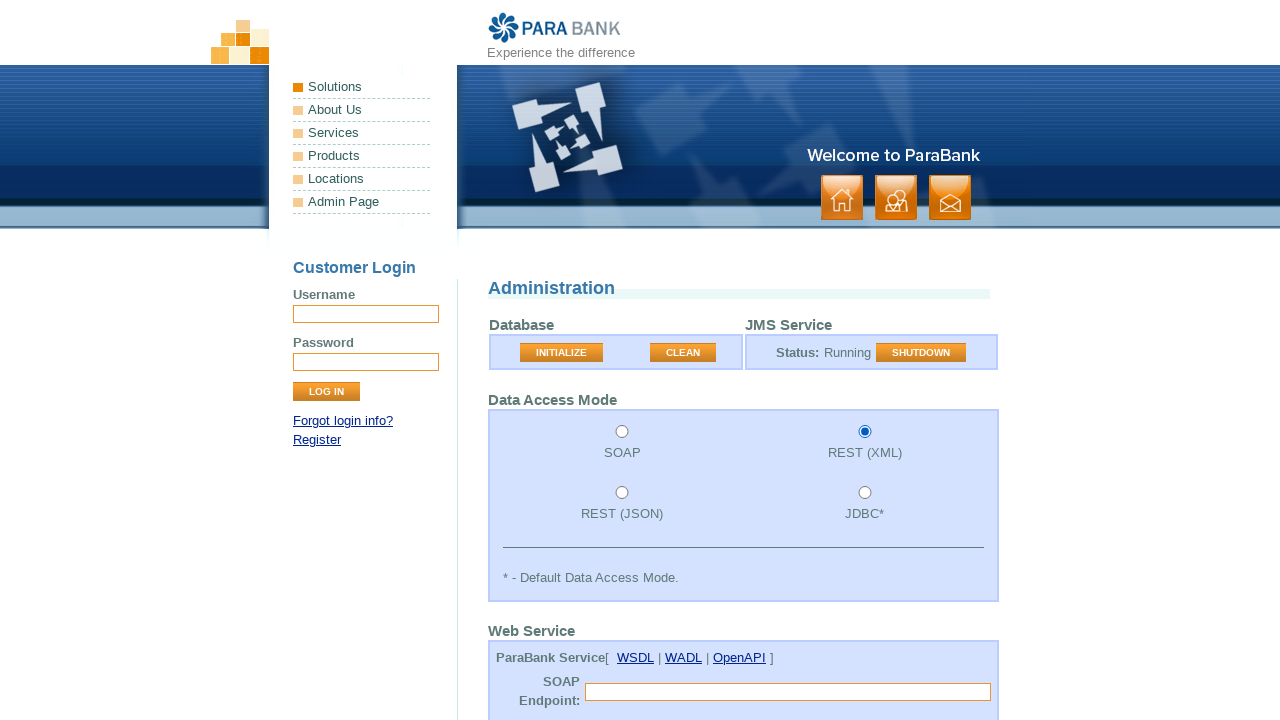

Verified SOAP radio button enabled: True
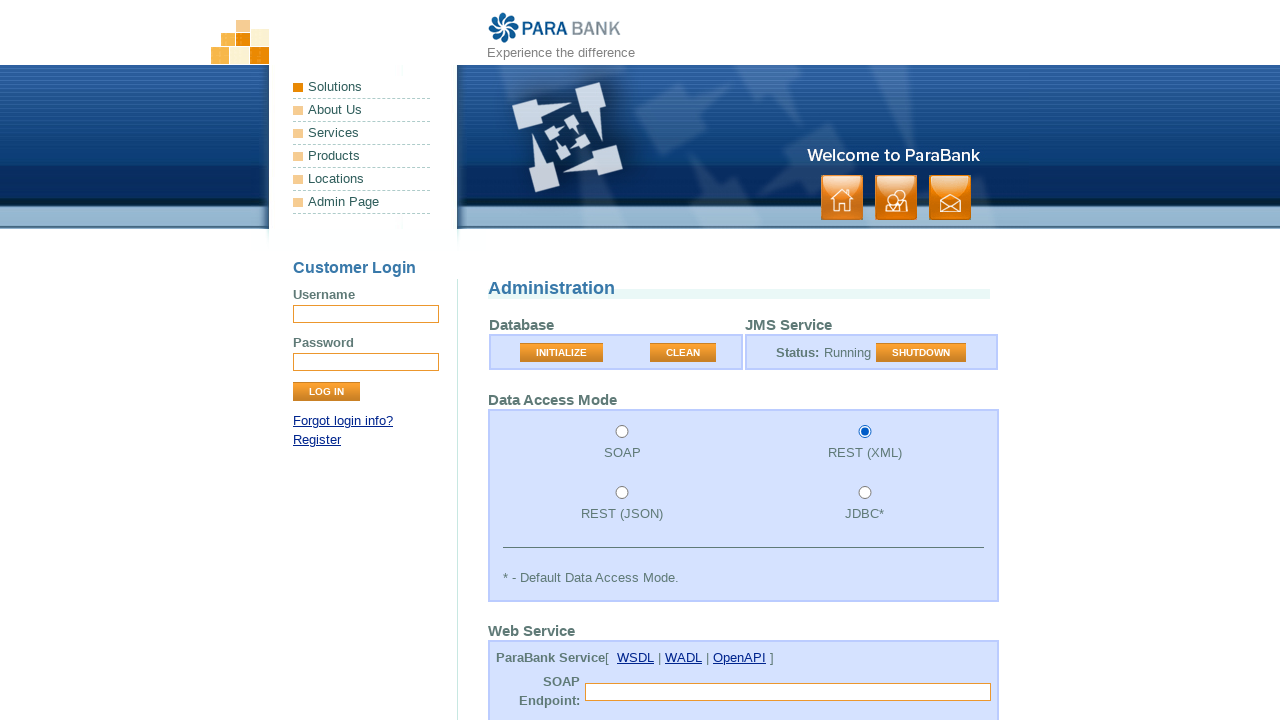

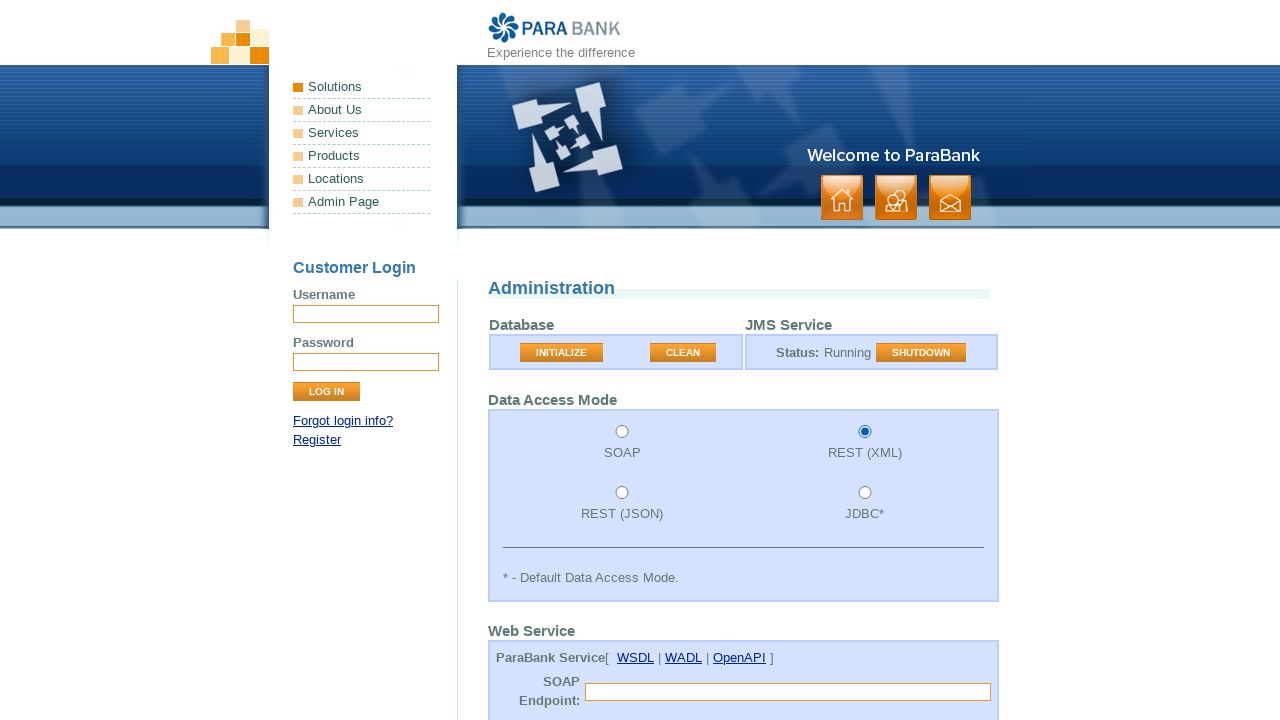